Tests that toggle-all checkbox updates state when individual items are completed or cleared

Starting URL: https://demo.playwright.dev/todomvc

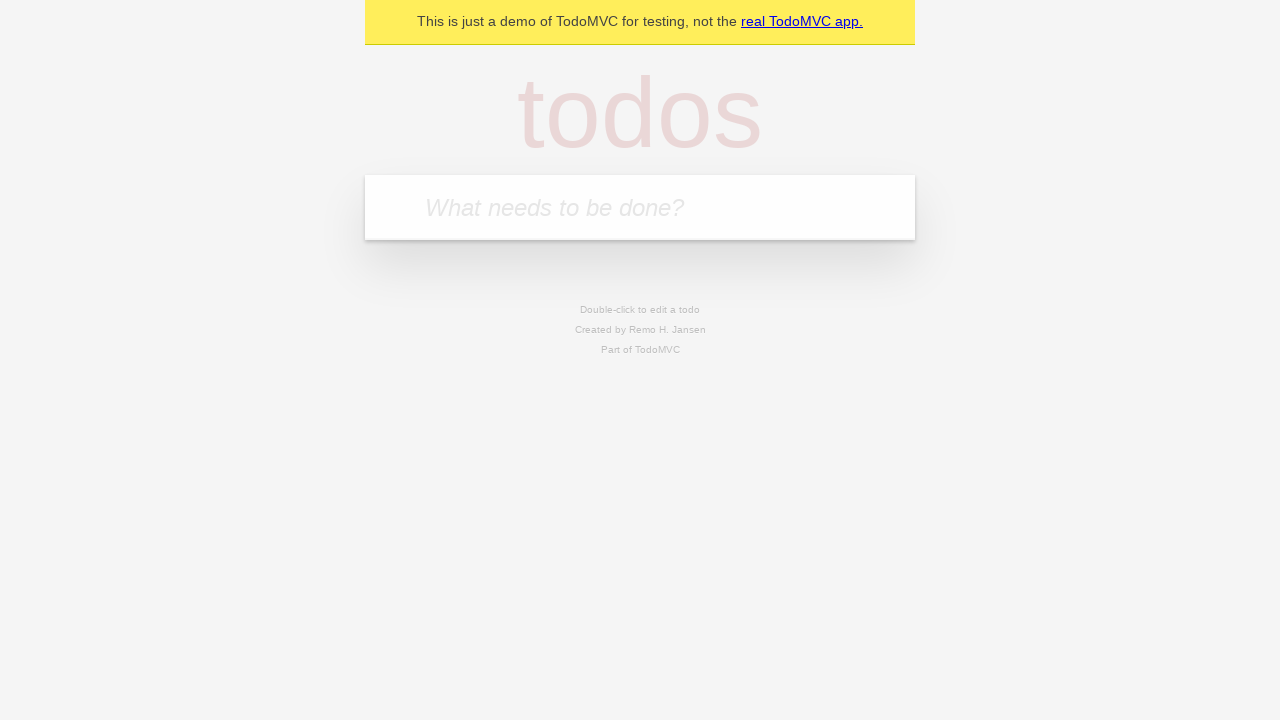

Filled new todo input with 'buy some cheese' on .new-todo
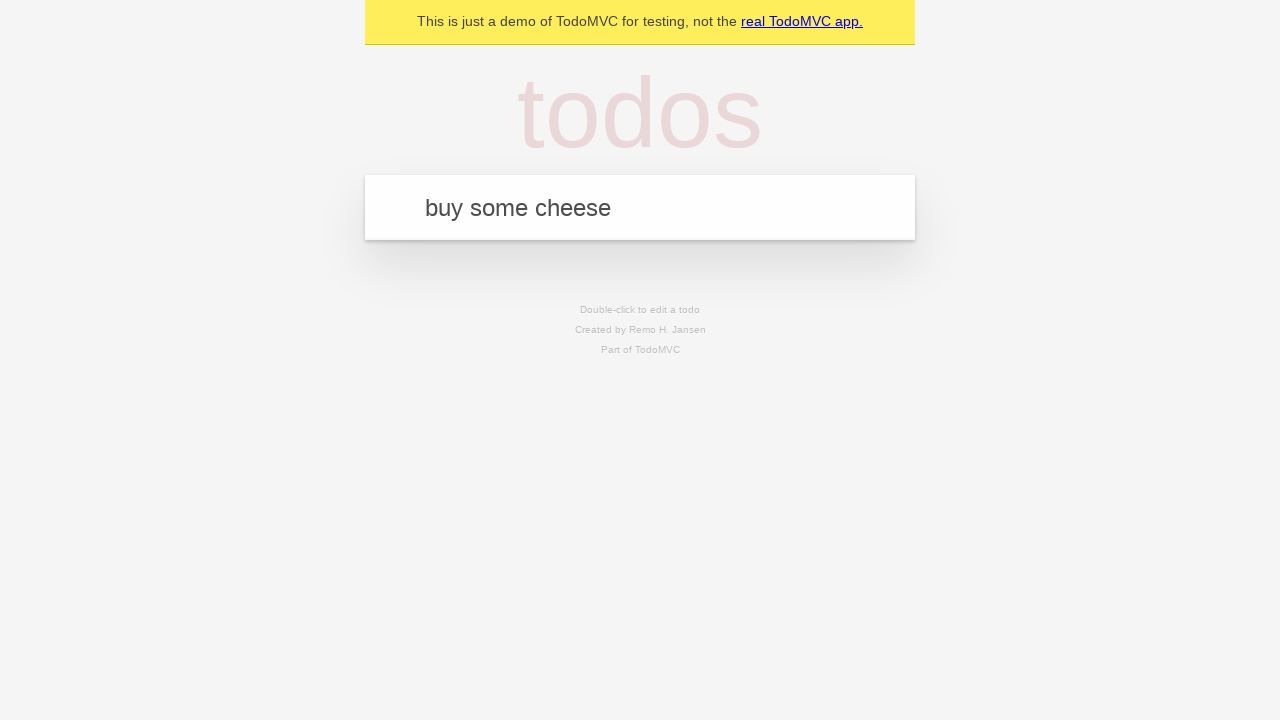

Pressed Enter to create first todo on .new-todo
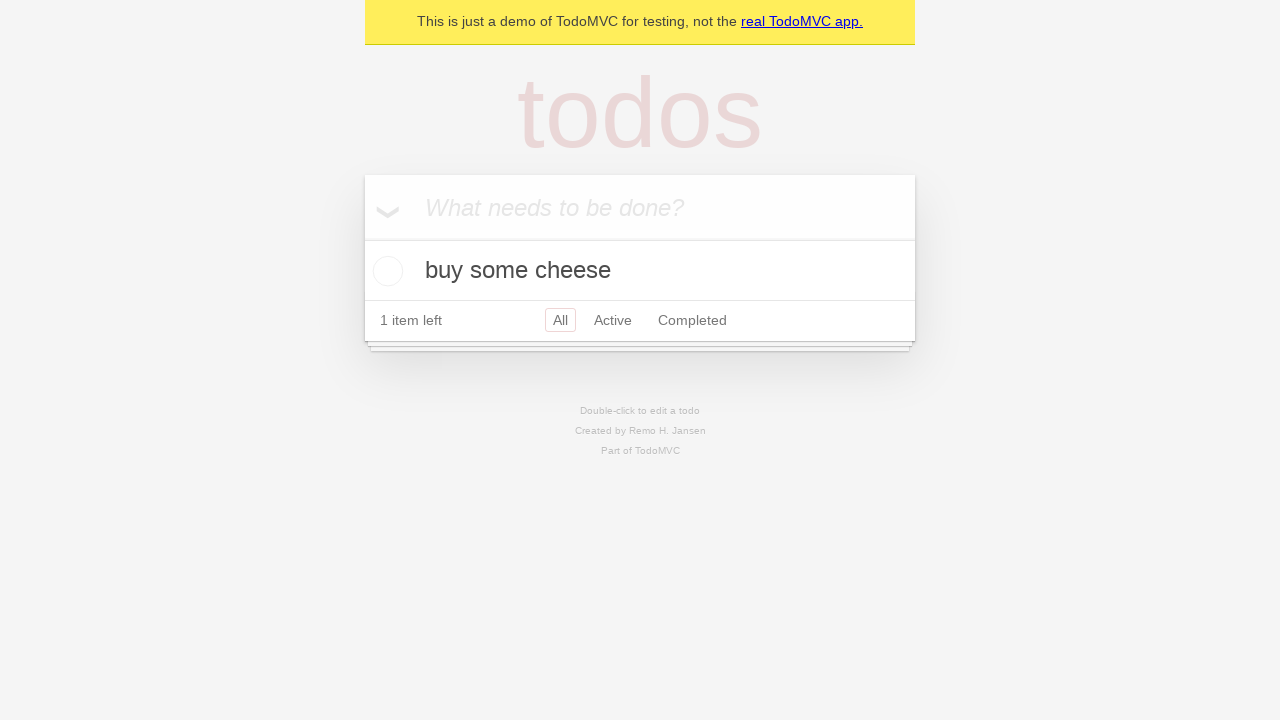

Filled new todo input with 'feed the cat' on .new-todo
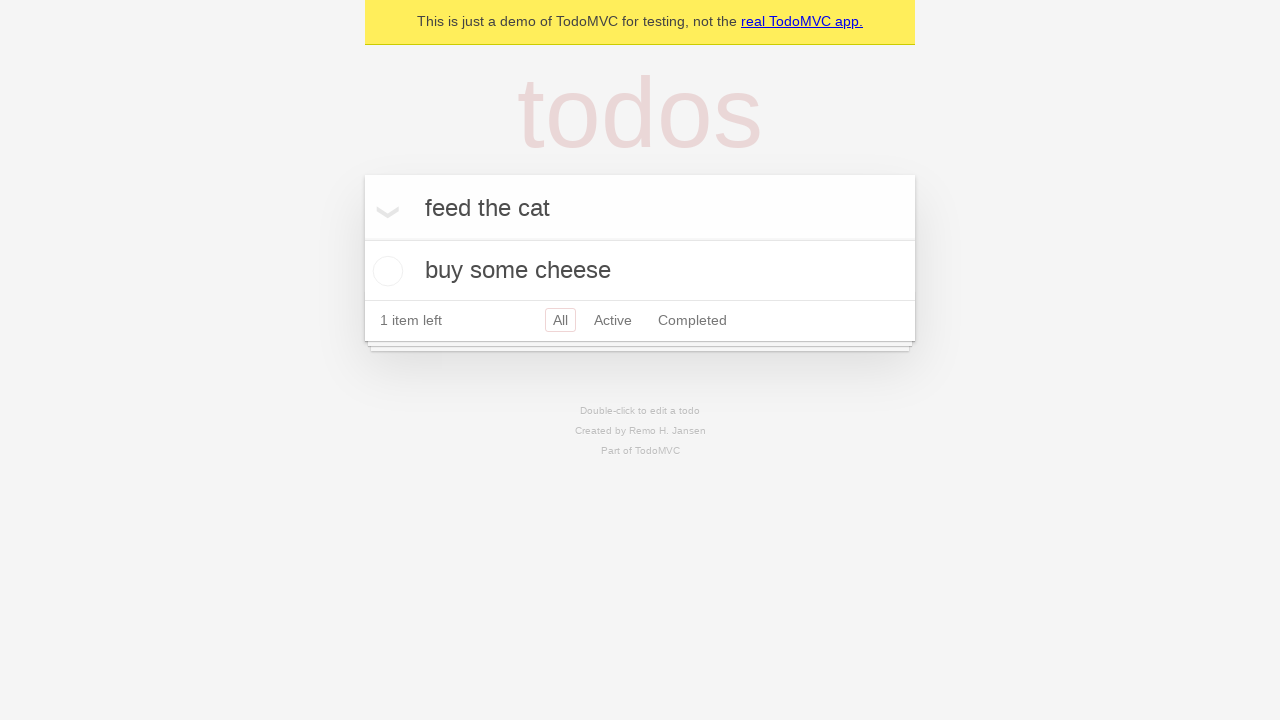

Pressed Enter to create second todo on .new-todo
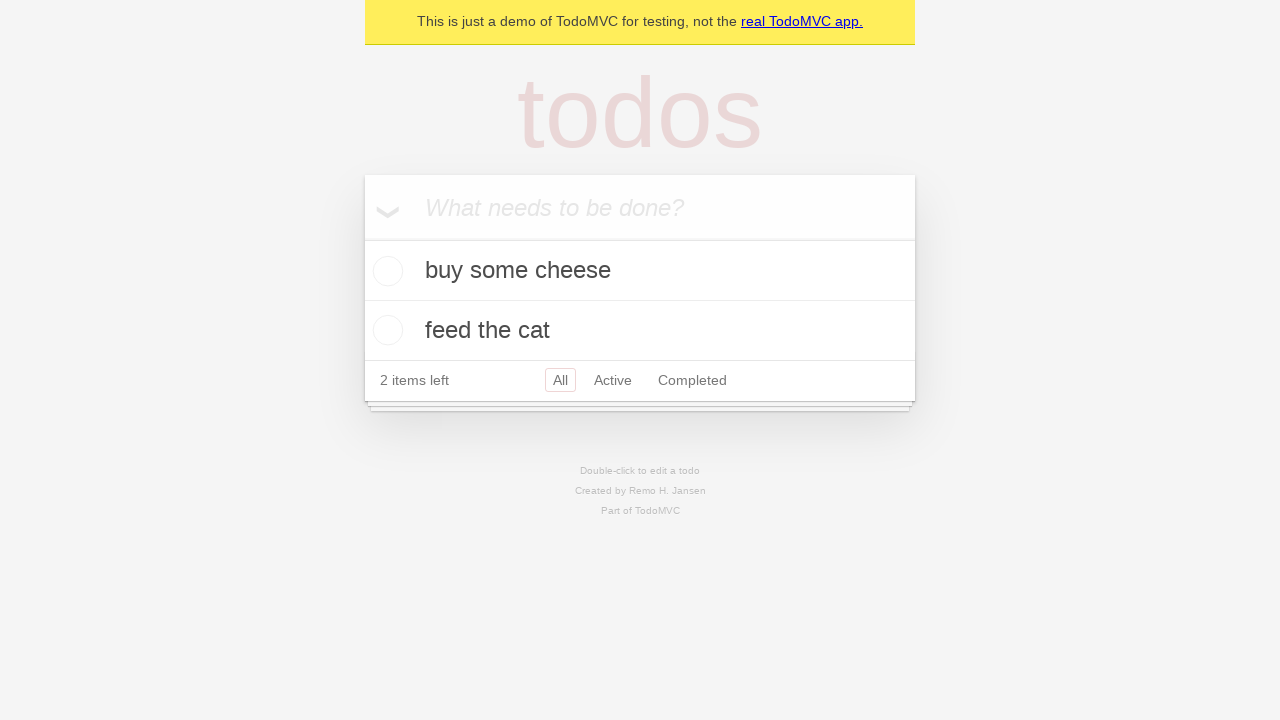

Filled new todo input with 'book a doctors appointment' on .new-todo
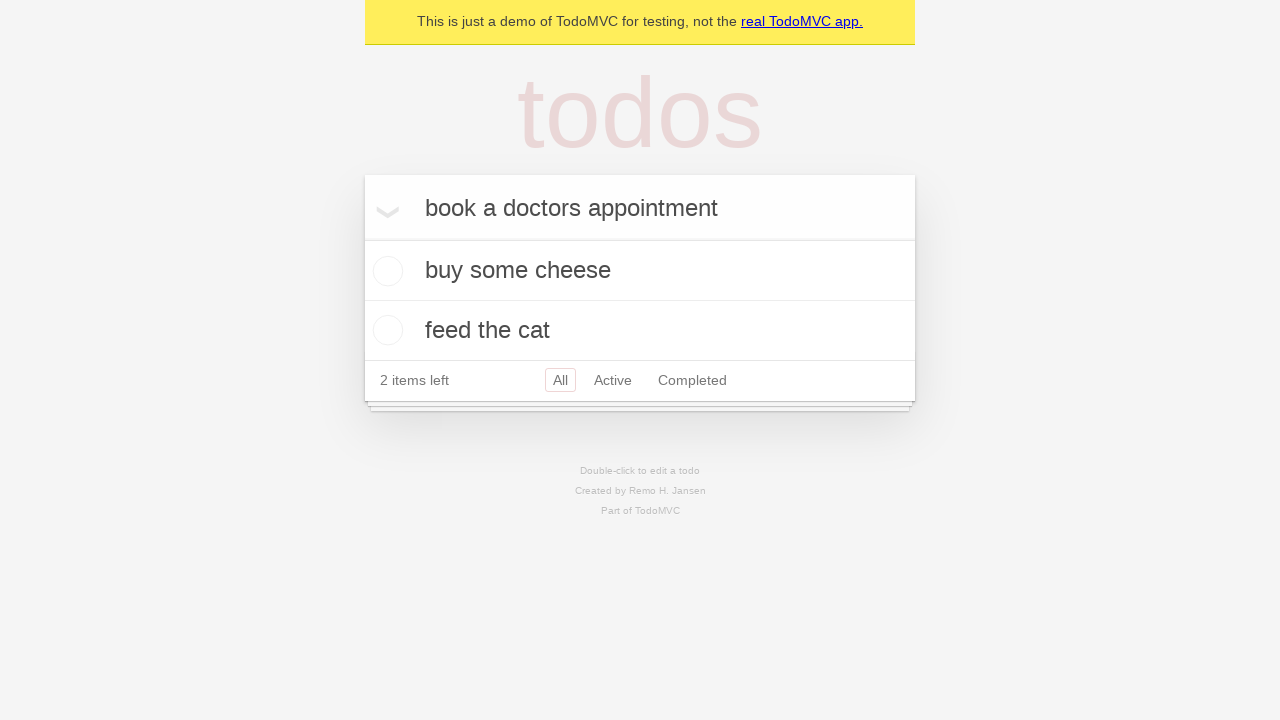

Pressed Enter to create third todo on .new-todo
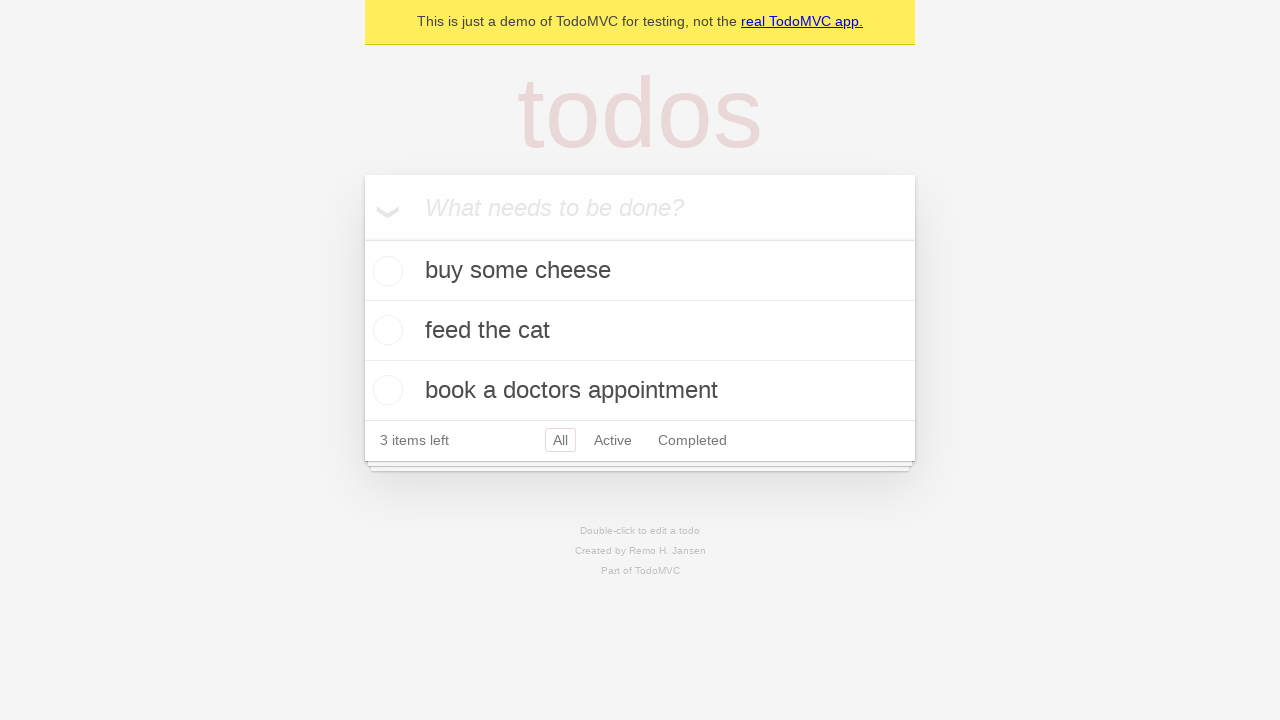

Waited for all three todos to appear in the list
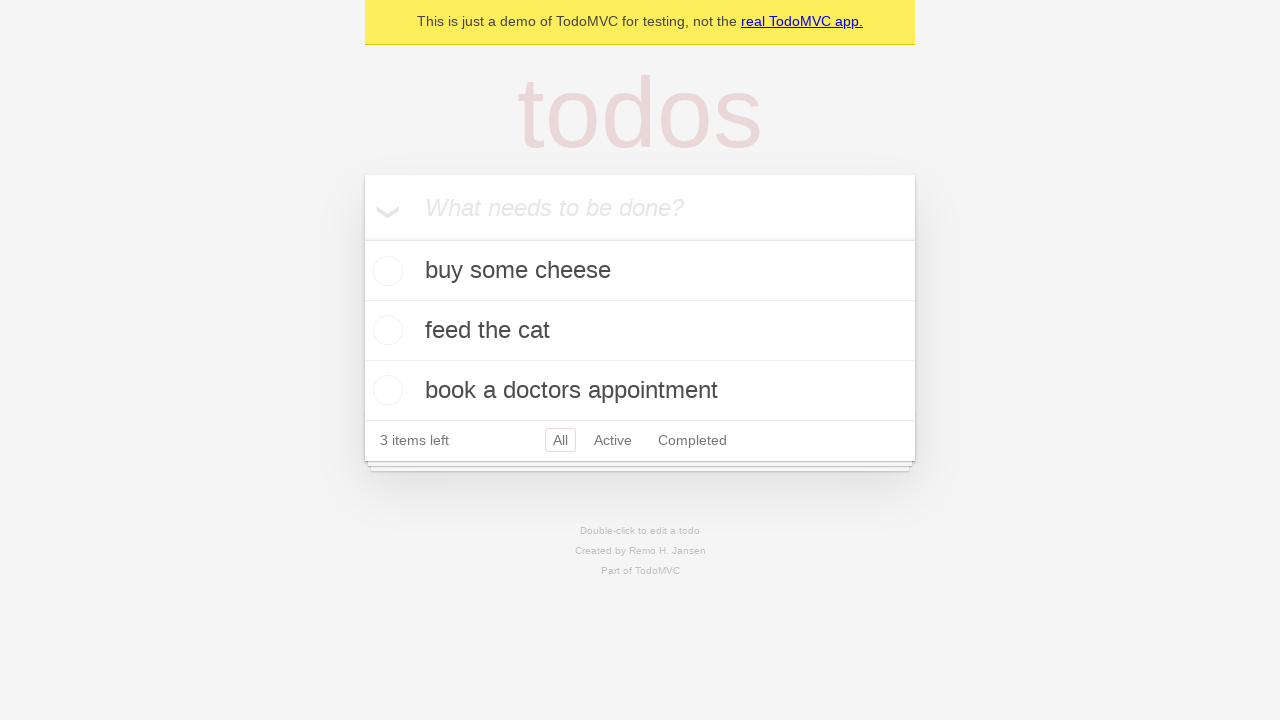

Checked the toggle-all checkbox to mark all todos as complete at (362, 238) on .toggle-all
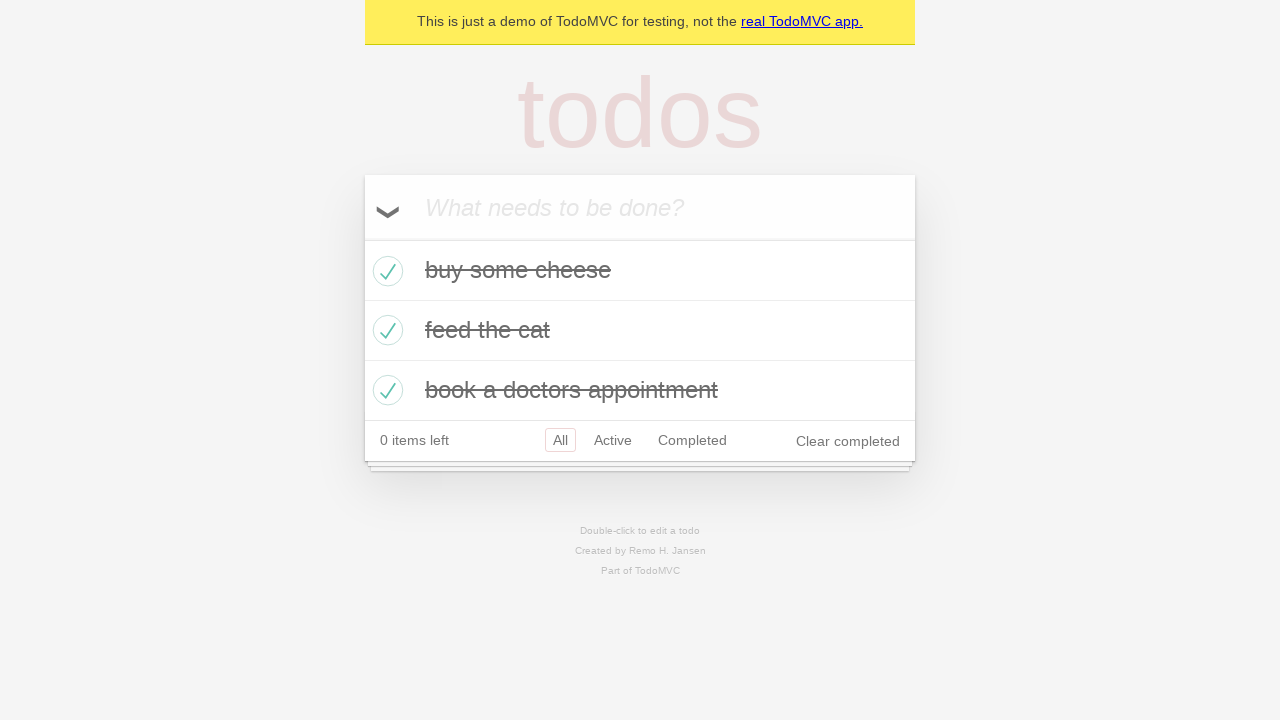

Unchecked the first todo item checkbox at (385, 271) on .todo-list li >> nth=0 >> .toggle
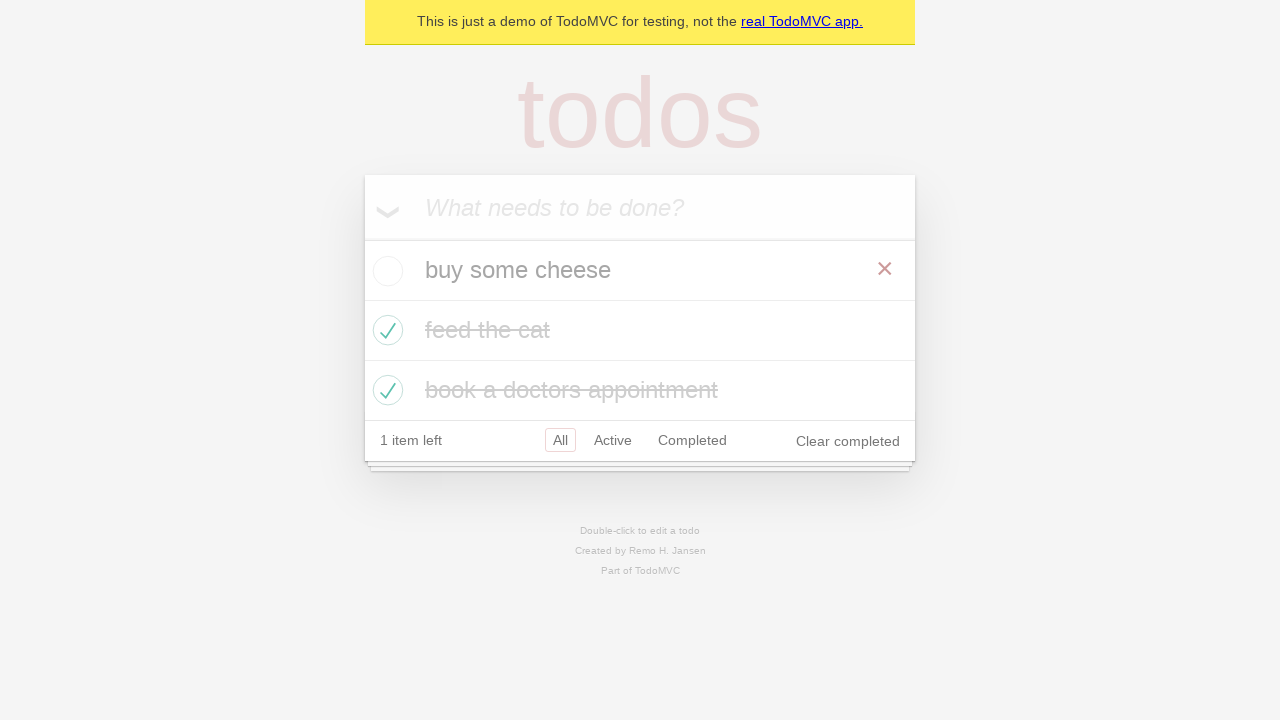

Re-checked the first todo item checkbox at (385, 271) on .todo-list li >> nth=0 >> .toggle
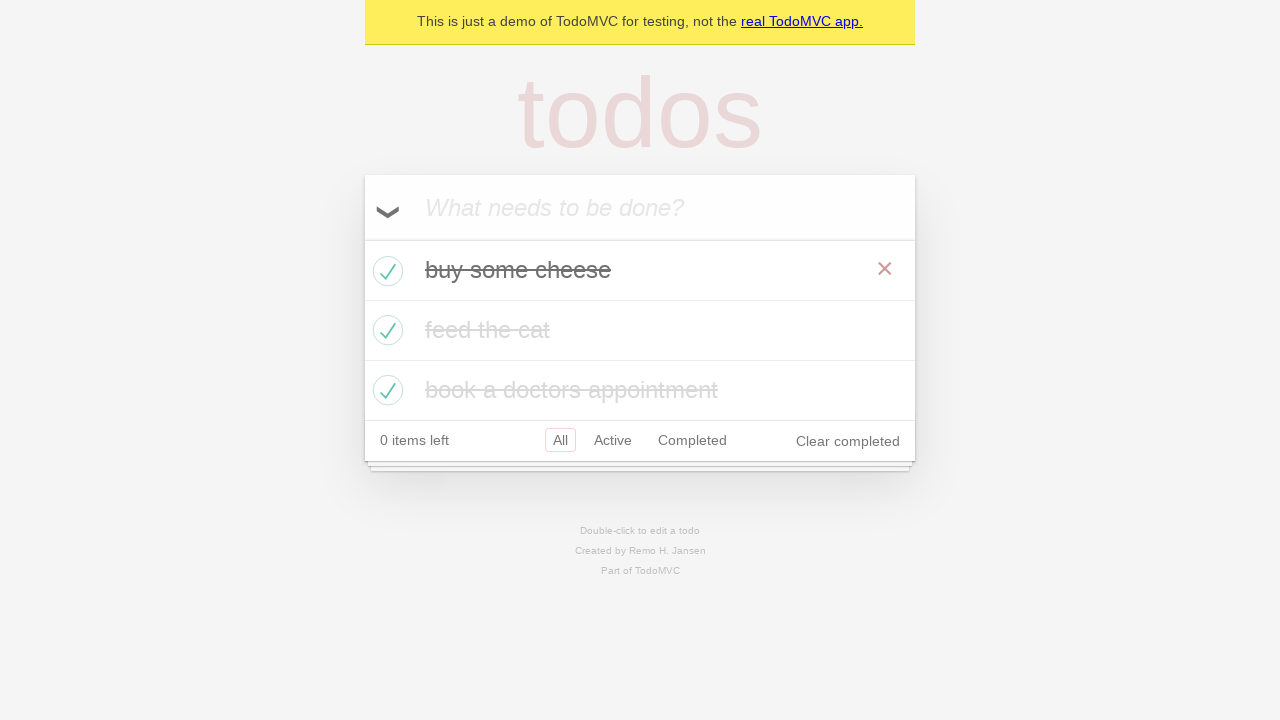

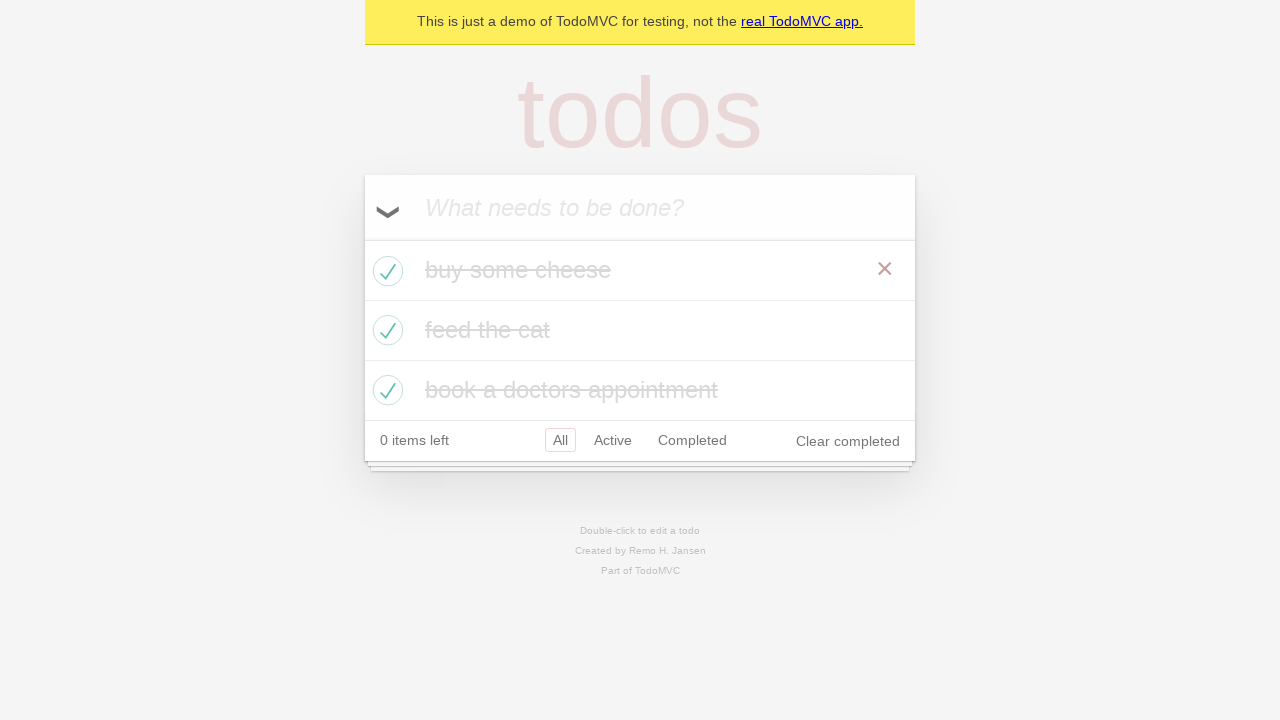